Tests form validation with invalid password that doesn't meet complexity requirements

Starting URL: https://chulo-solutions.github.io/qa-internship/

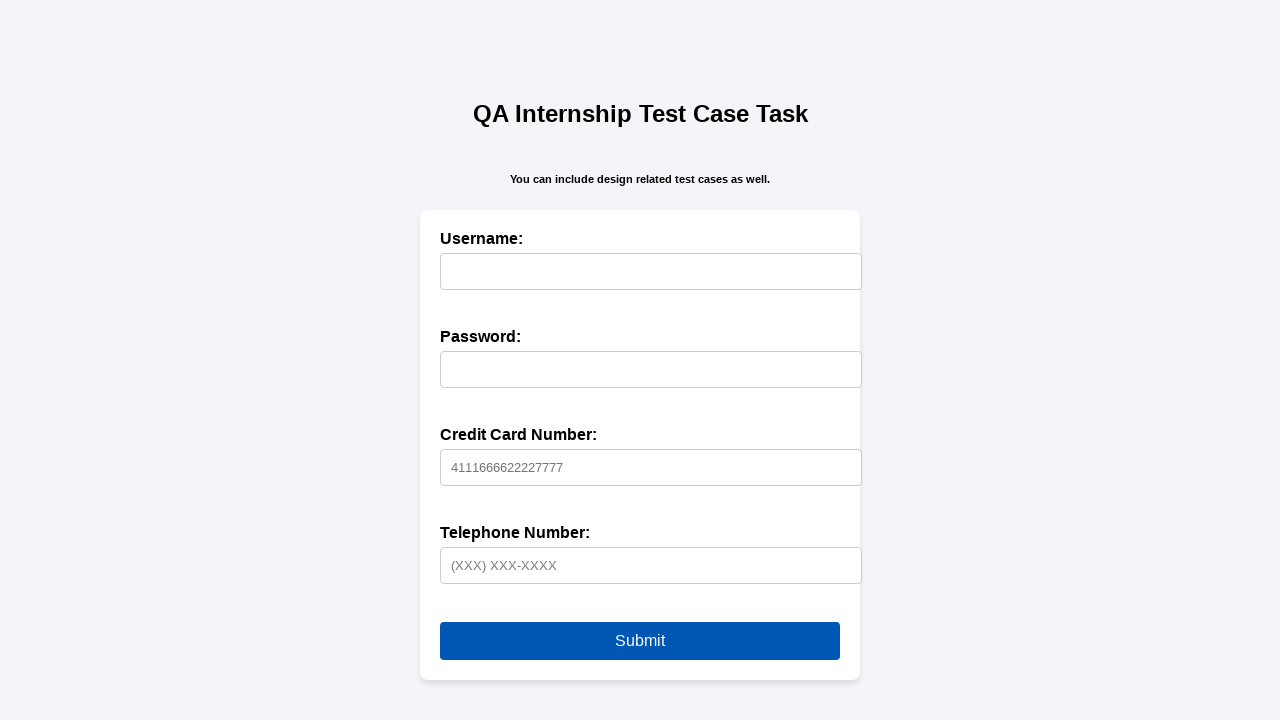

Cleared username field on #username
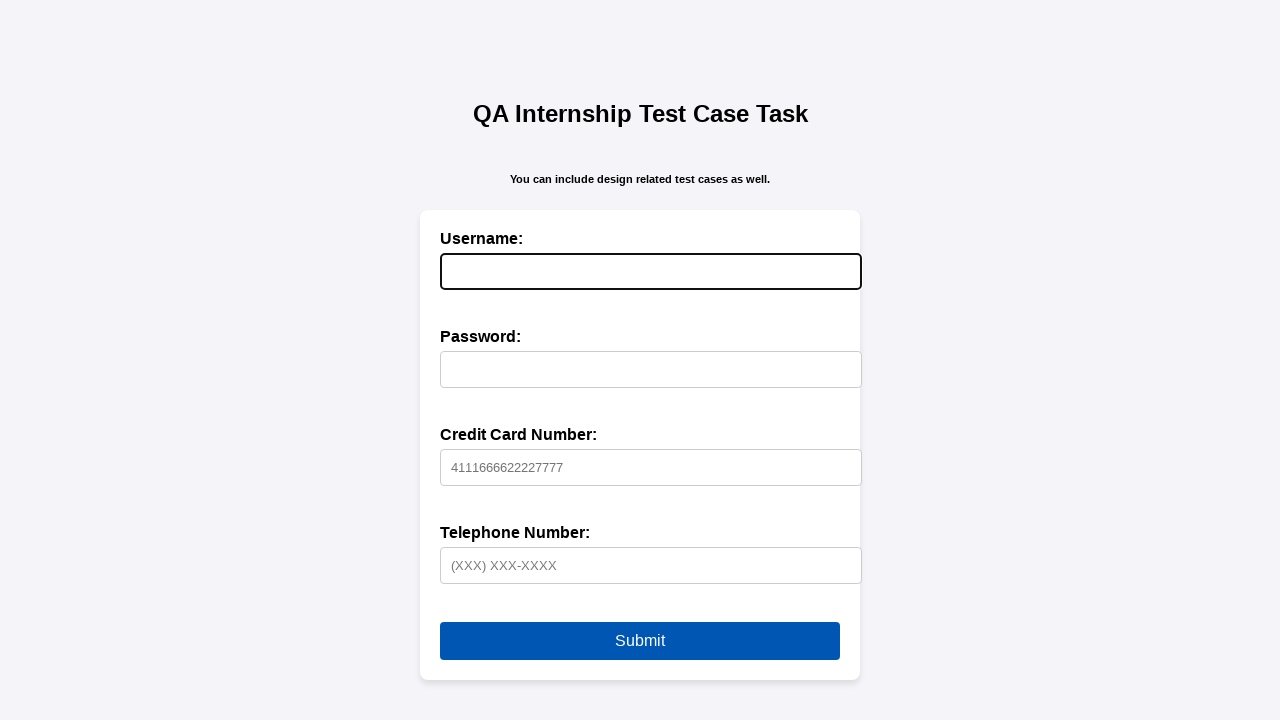

Filled username field with 'ValidUser123' on #username
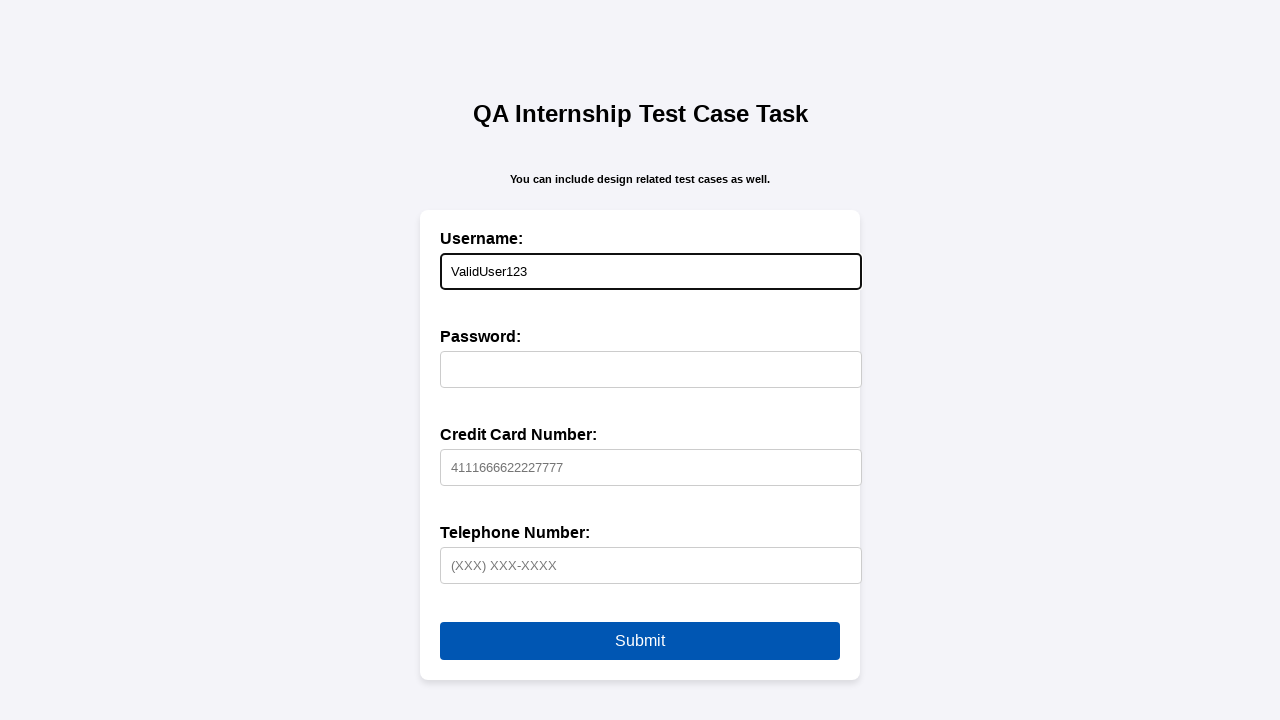

Cleared password field on #password
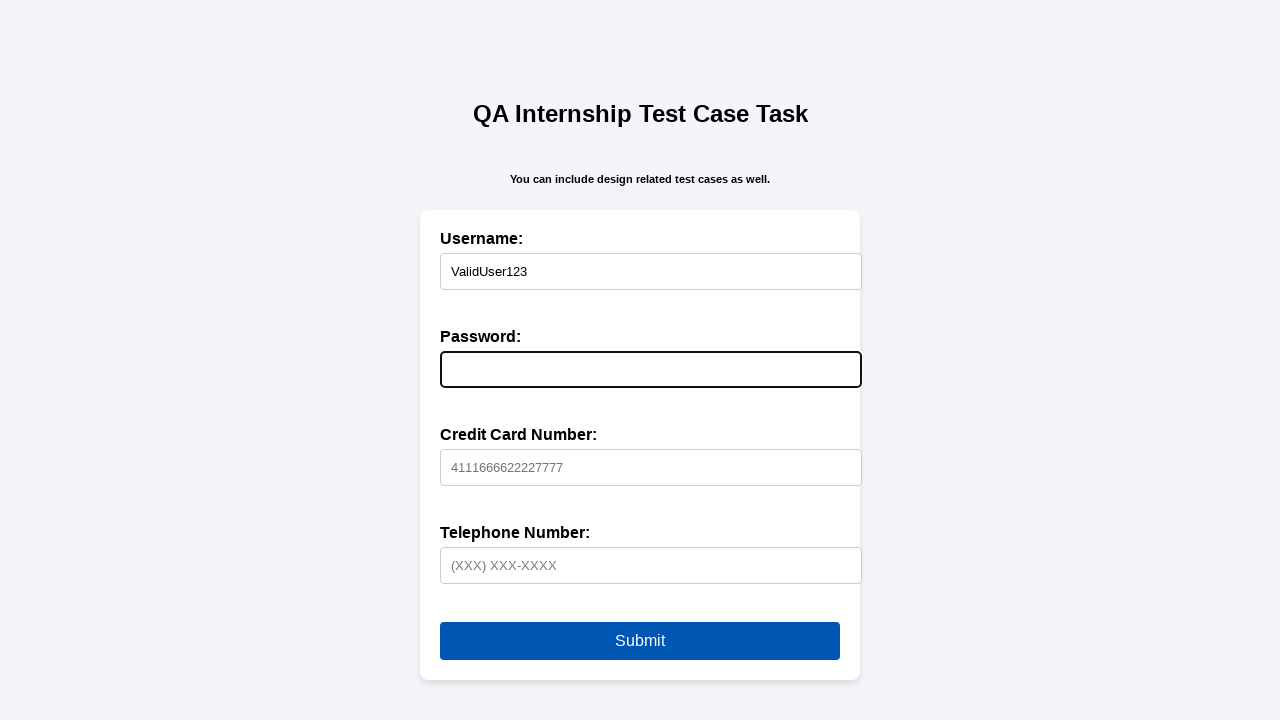

Filled password field with invalid password 'pass' that doesn't meet complexity requirements on #password
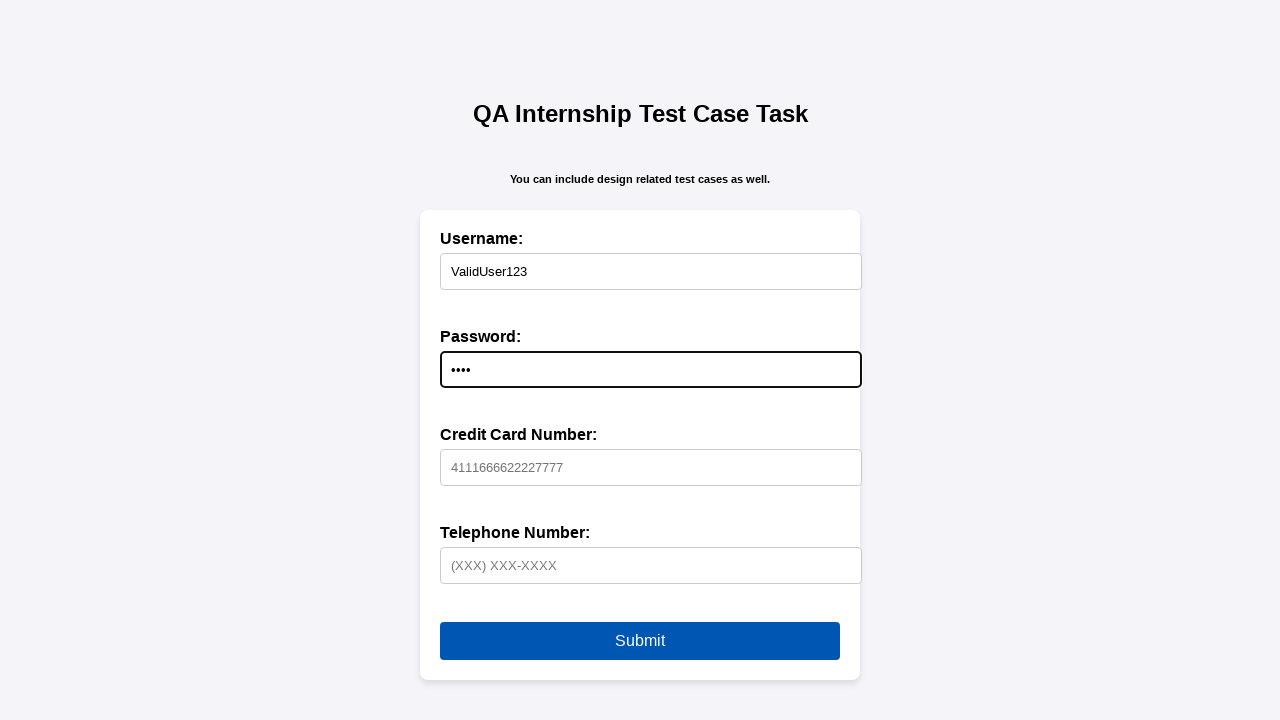

Cleared credit card field on #creditCard
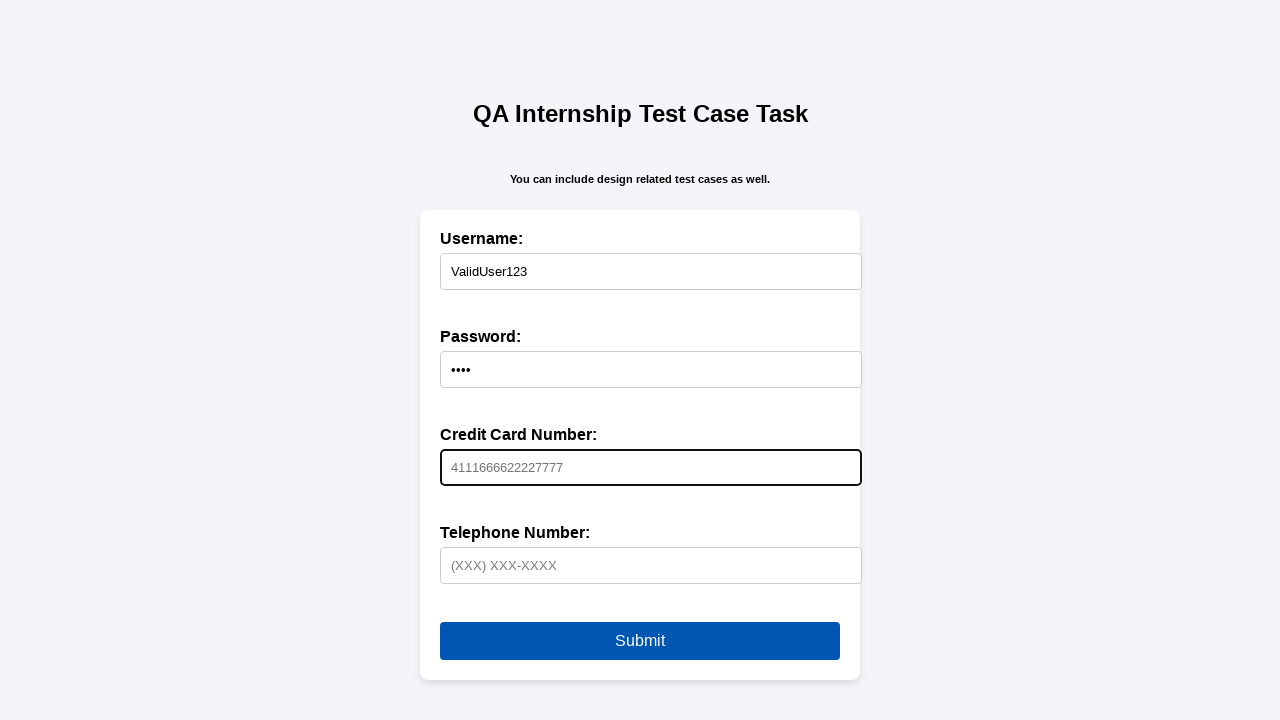

Filled credit card field with '4111111111111111' on #creditCard
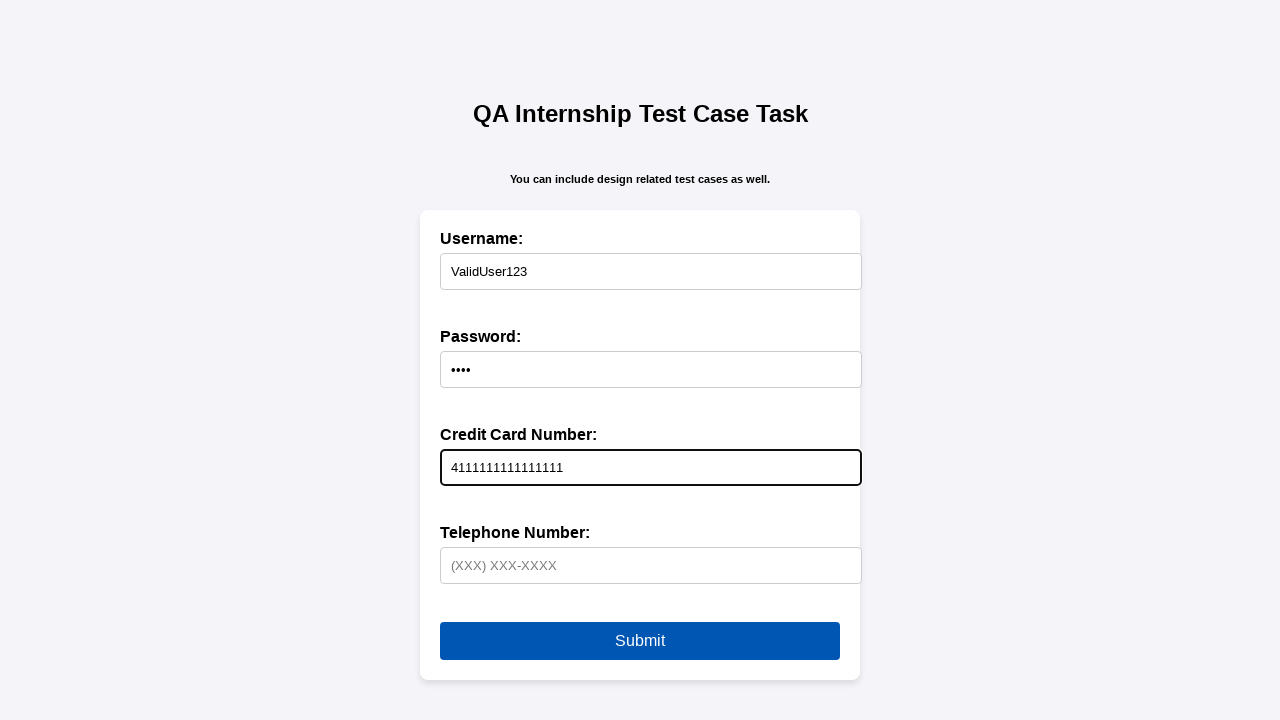

Cleared telephone field on #telephone
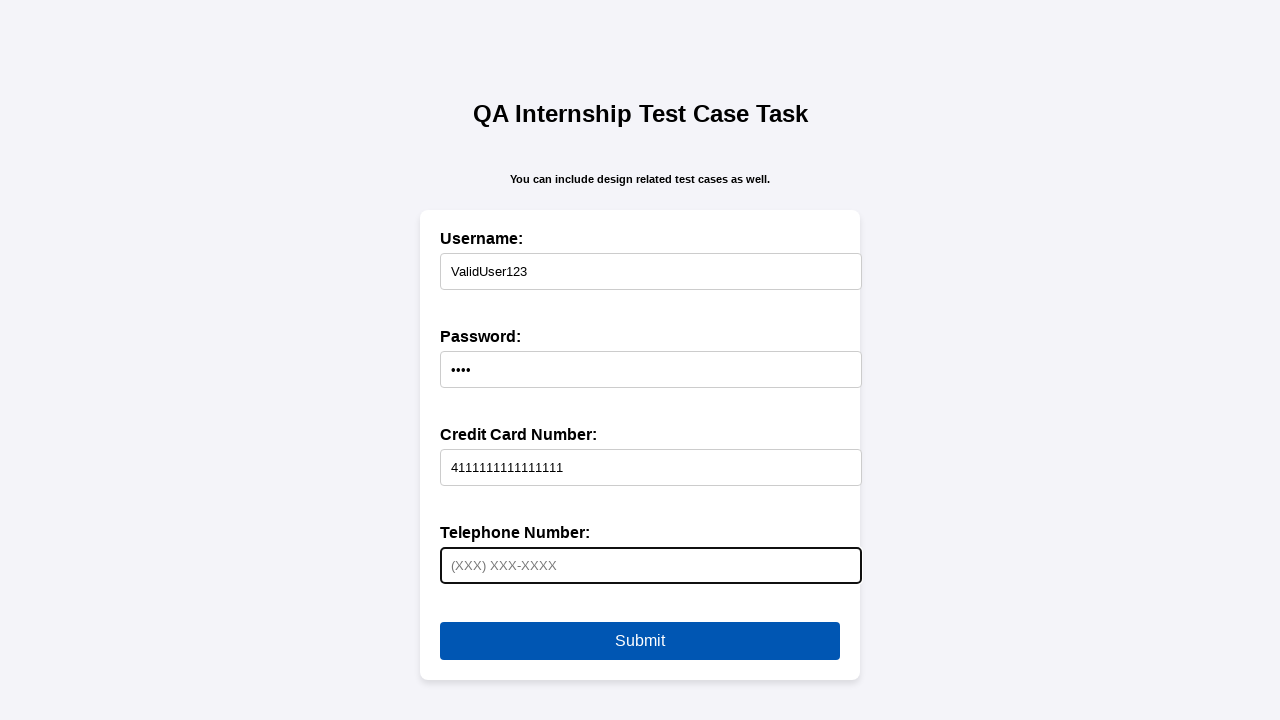

Filled telephone field with '(123) 456-7890' on #telephone
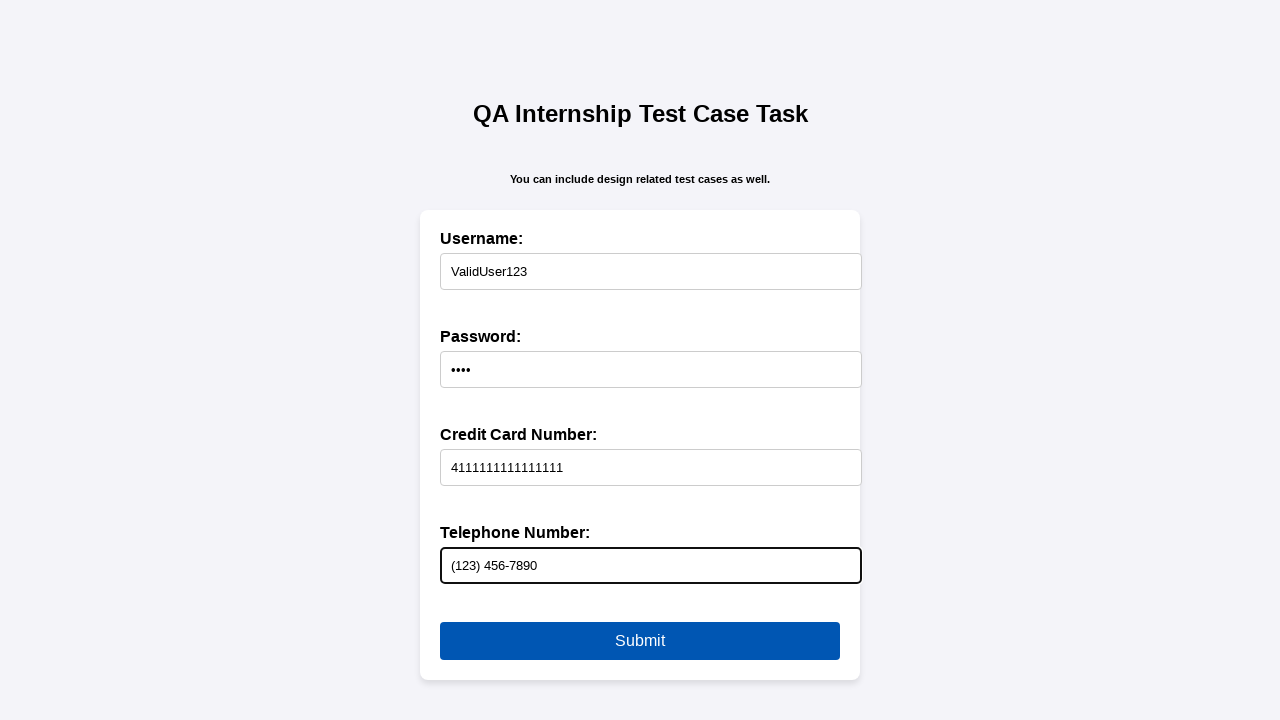

Clicked form submit button at (640, 641) on #validationForm button
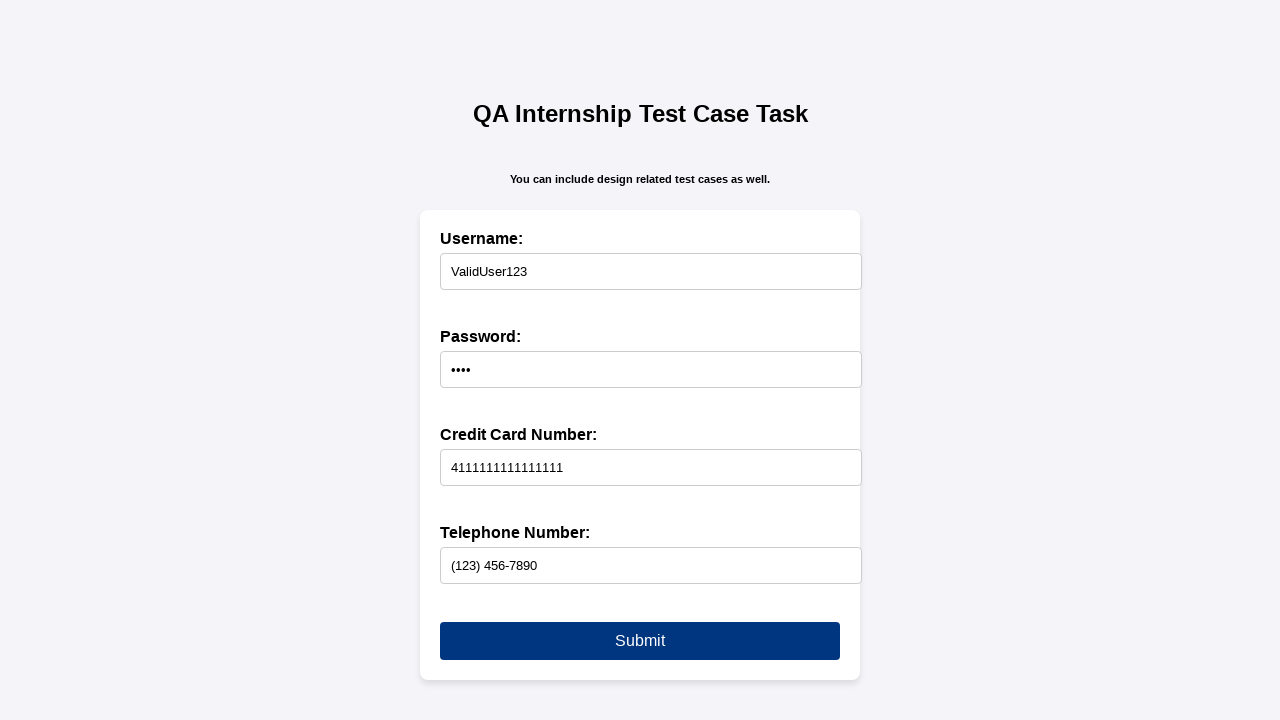

Set up dialog handler to accept alerts
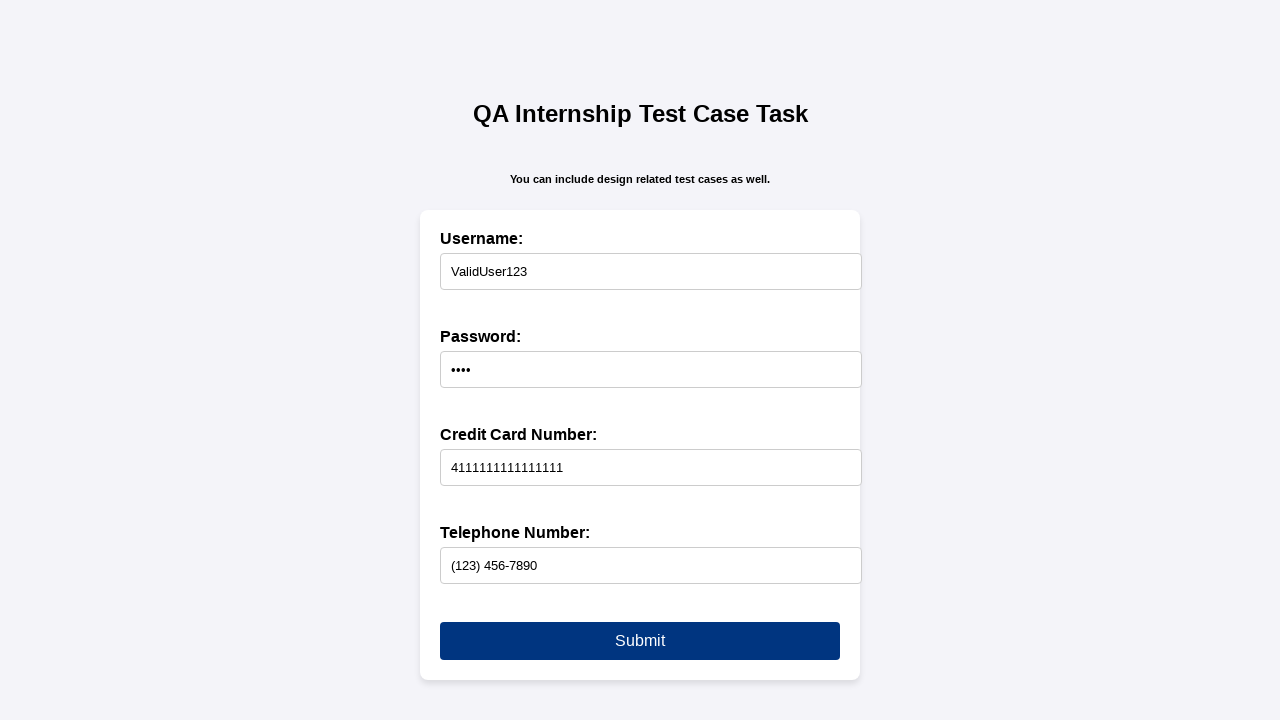

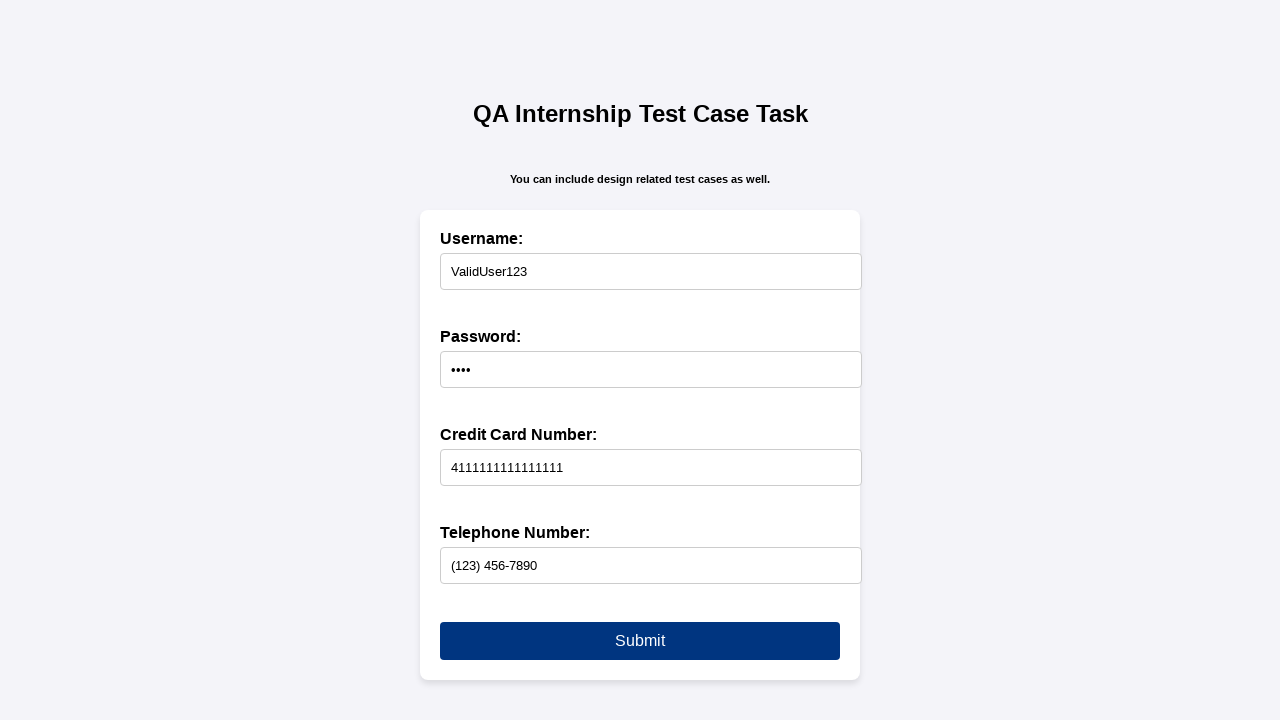